Tests the search functionality on the Snips page by searching for a keyword and verifying related articles are shown

Starting URL: https://snips.stockbit.com/

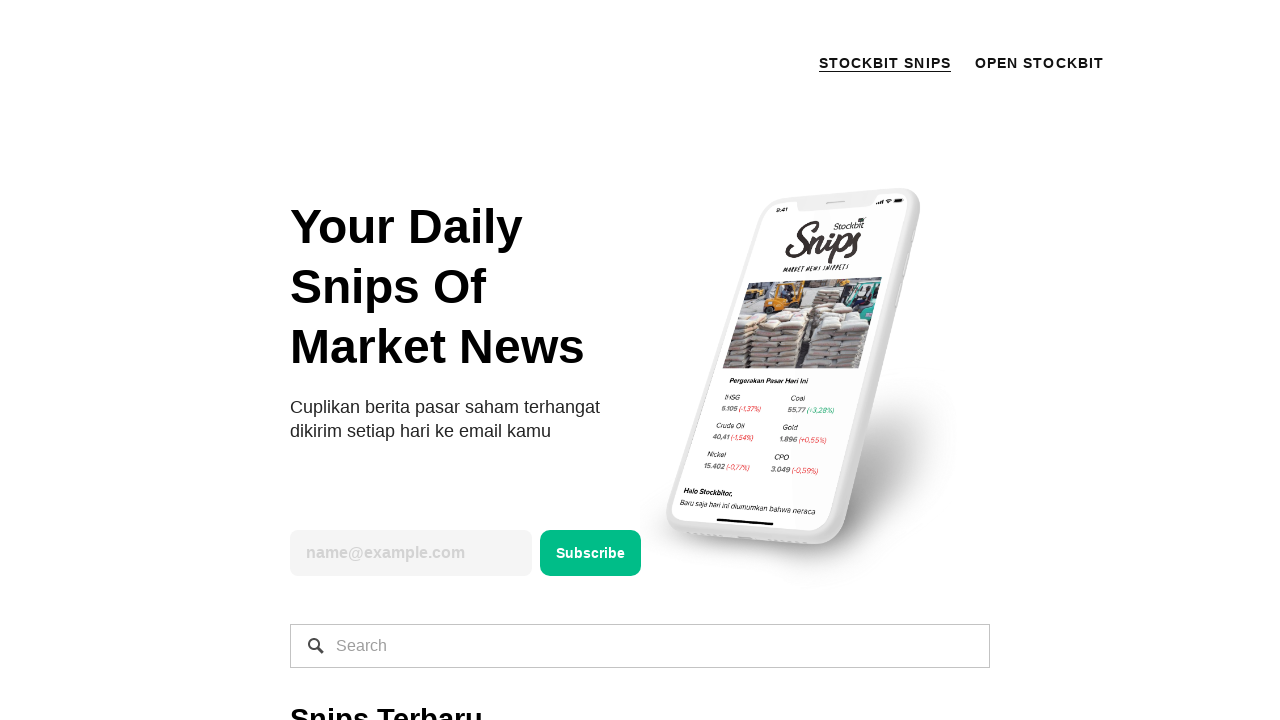

Filled search input with keyword 'inflasi' on .search-input
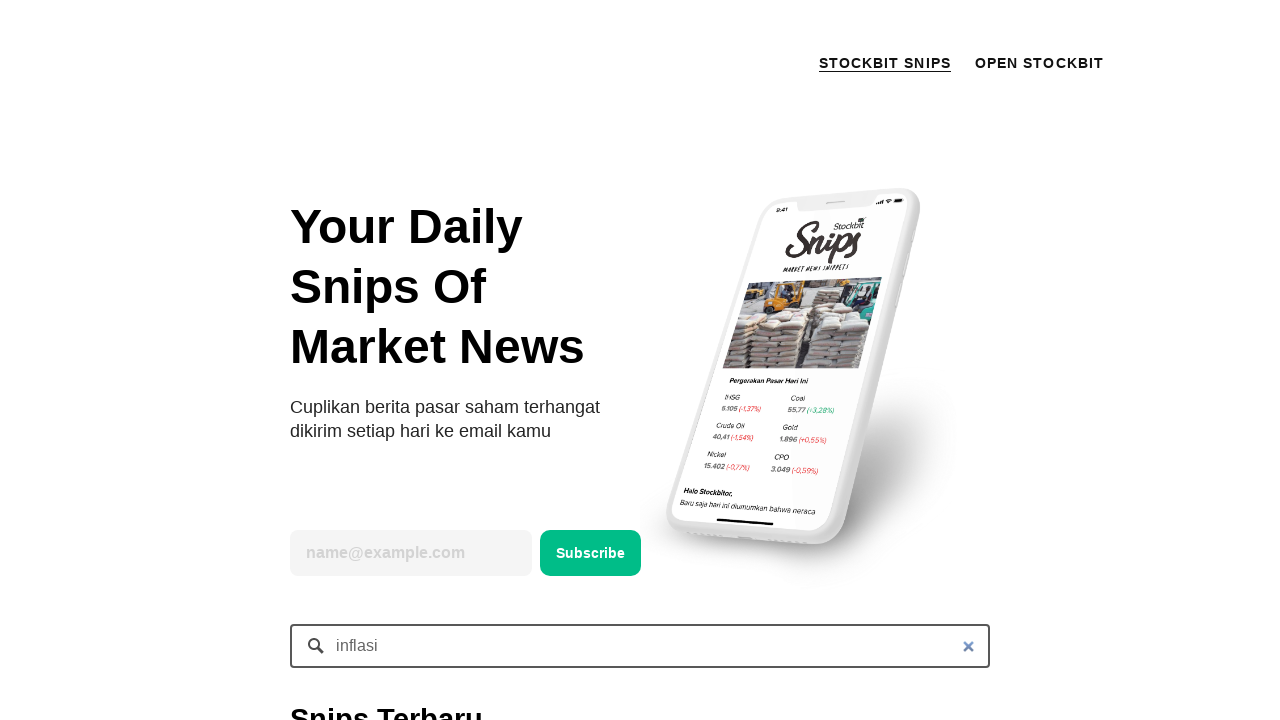

Waited for search results to load
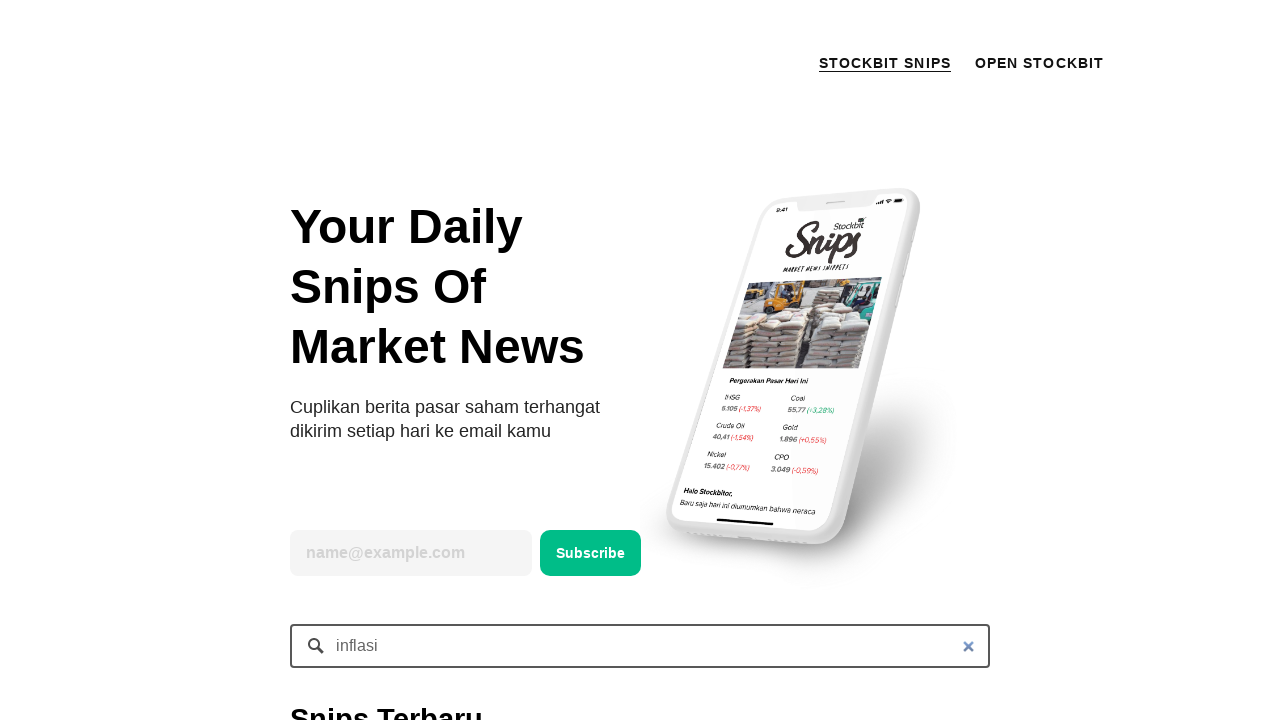

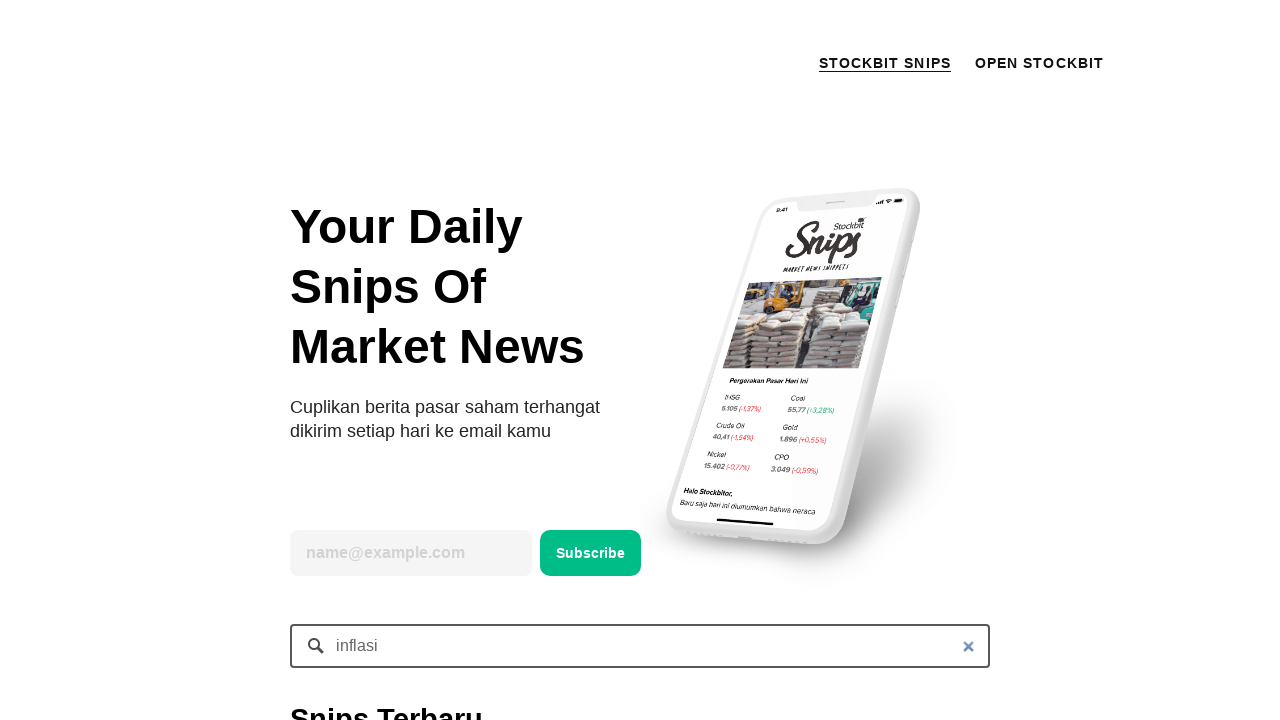